Navigates to the WCHT (Worthing Churches Homeless Projects) website and retrieves the page title to verify the page loads correctly

Starting URL: https://www.wcht.org.uk/

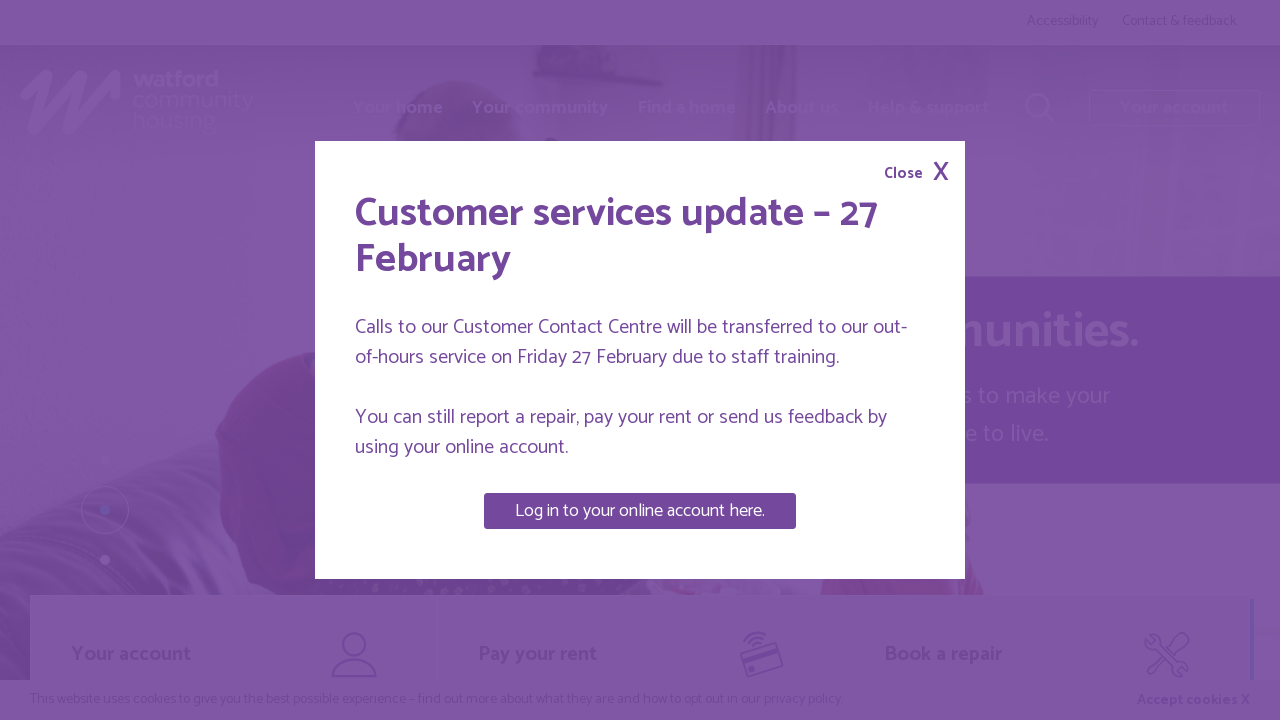

Waited for page to reach domcontentloaded state
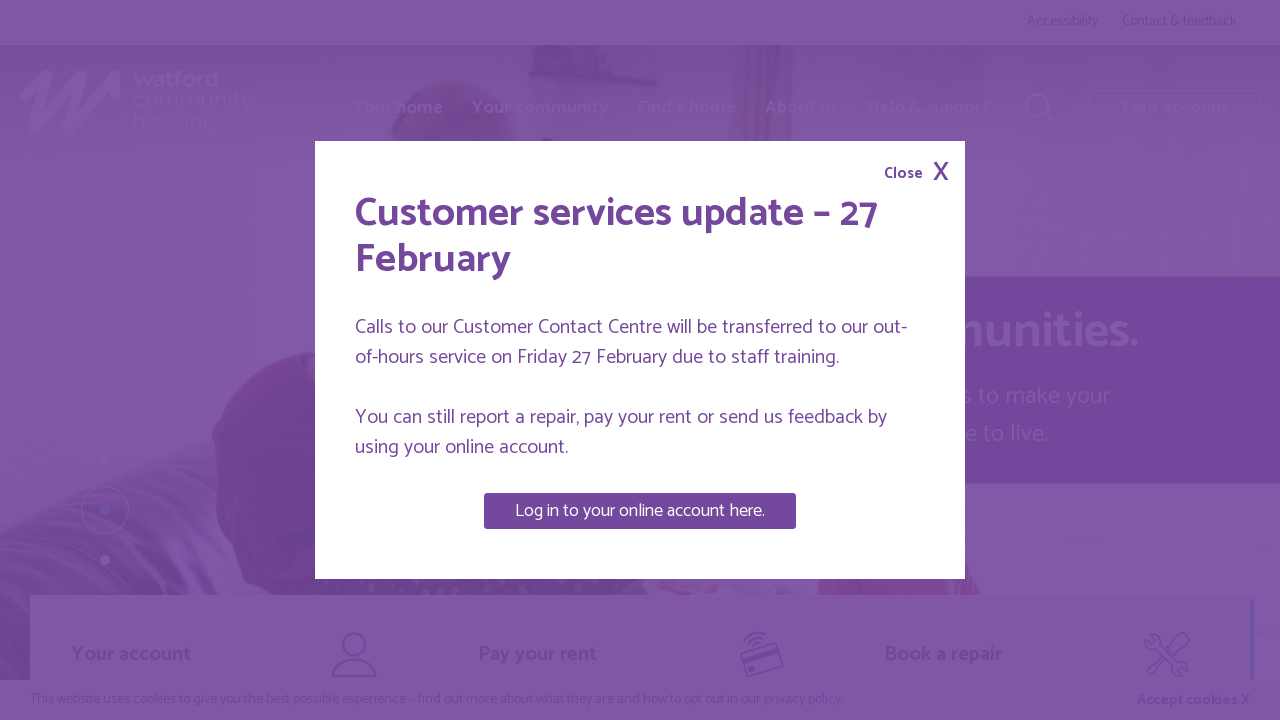

Retrieved page title: 'Watford Community Housing homepage | Watford Community Housing'
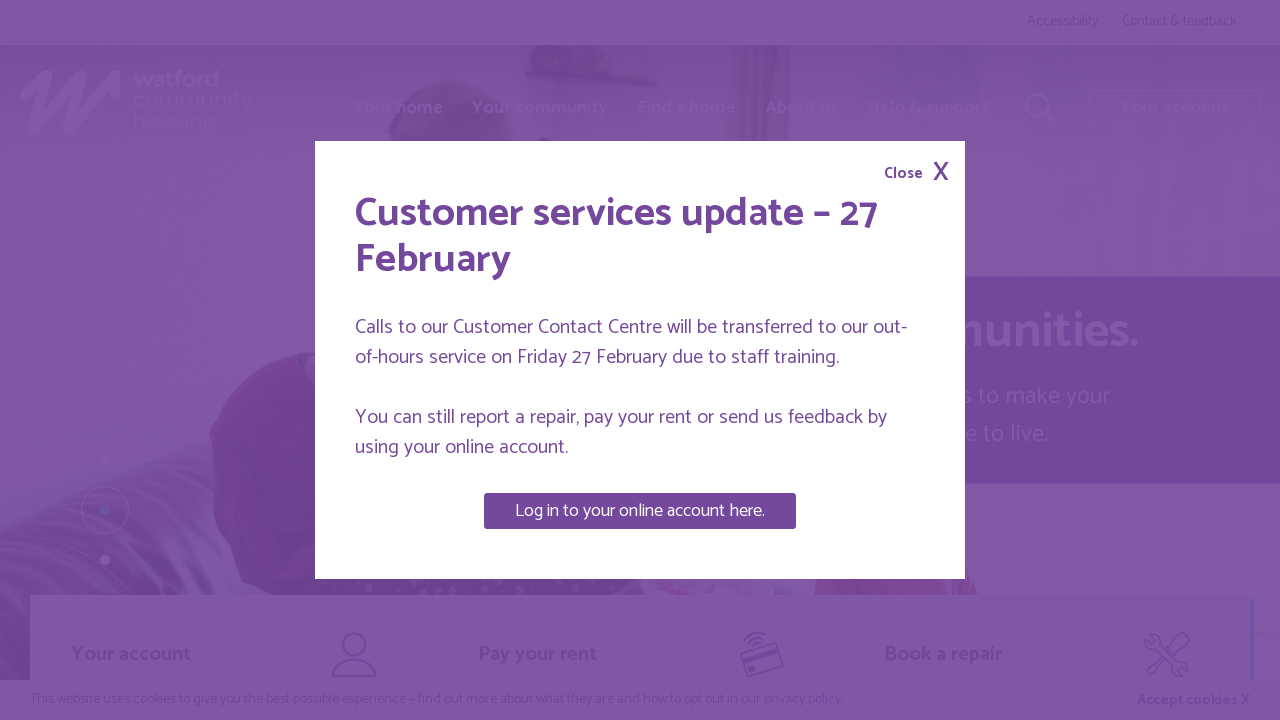

Printed page title to console: 'Watford Community Housing homepage | Watford Community Housing'
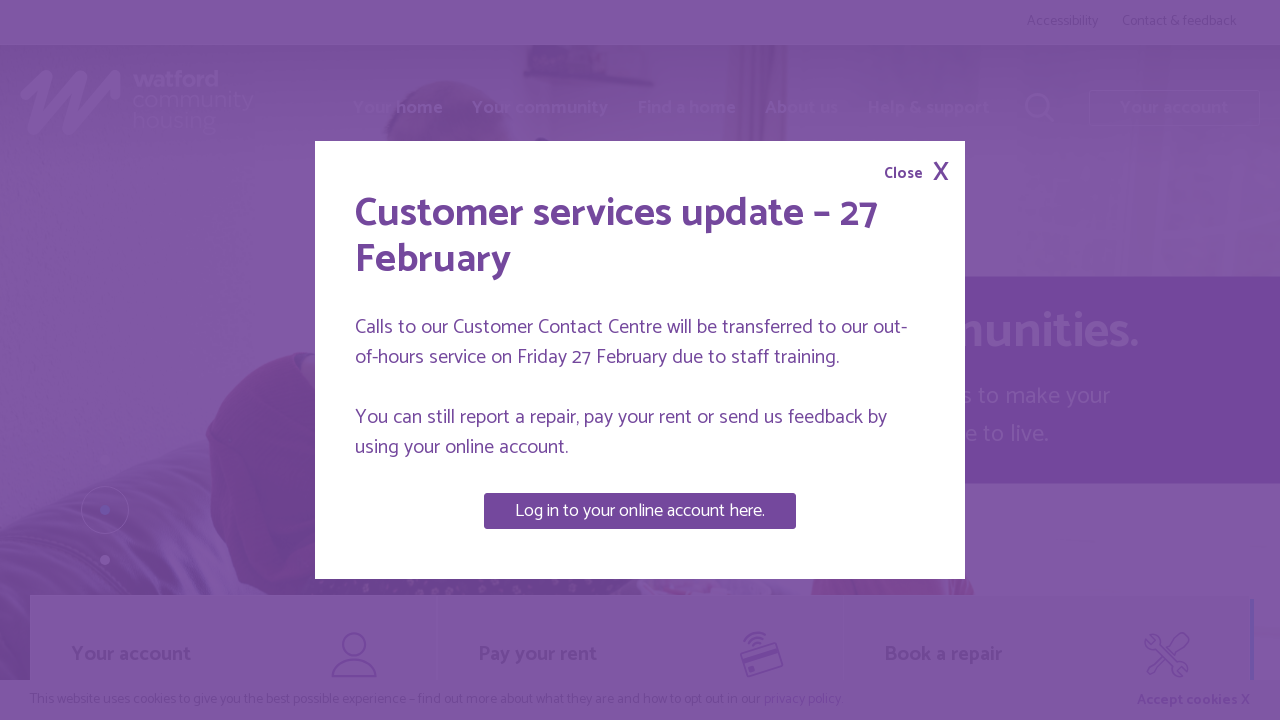

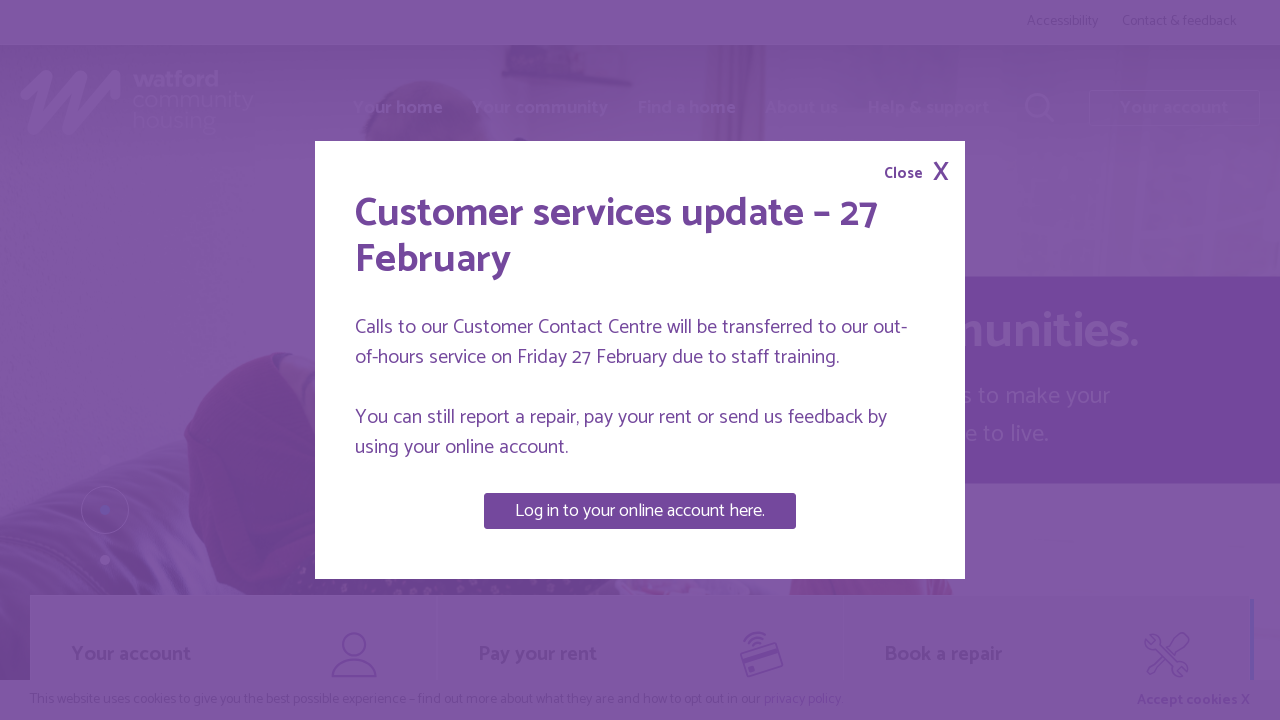